Tests dropdown/select menu functionality by selecting options from dropdown menus using index selection

Starting URL: https://demoqa.com/select-menu

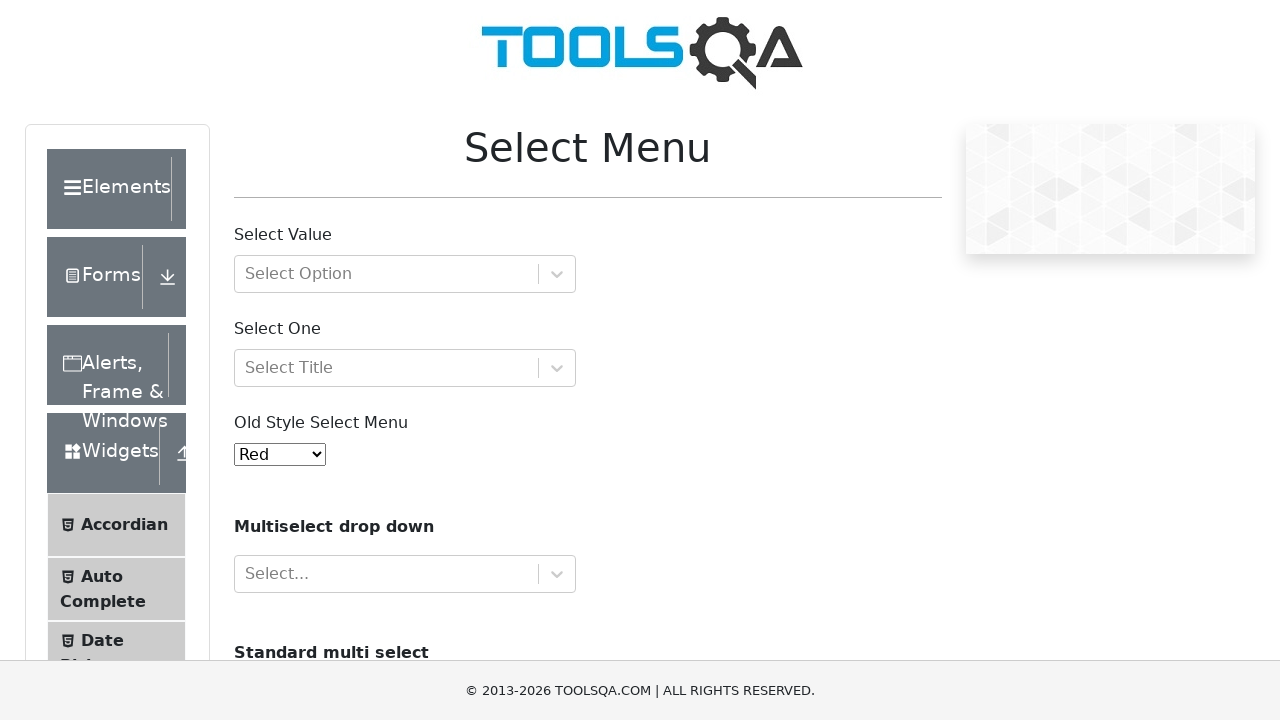

Old select menu loaded
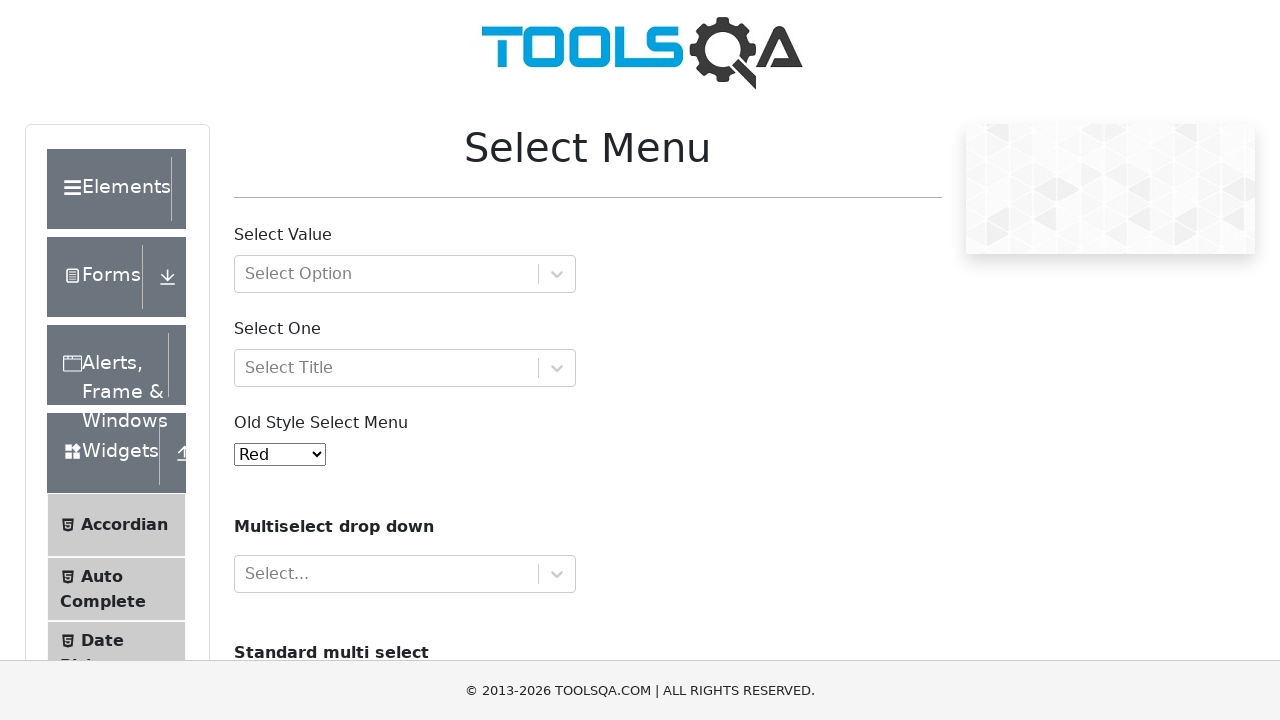

Selected option at index 4 from old select menu on #oldSelectMenu
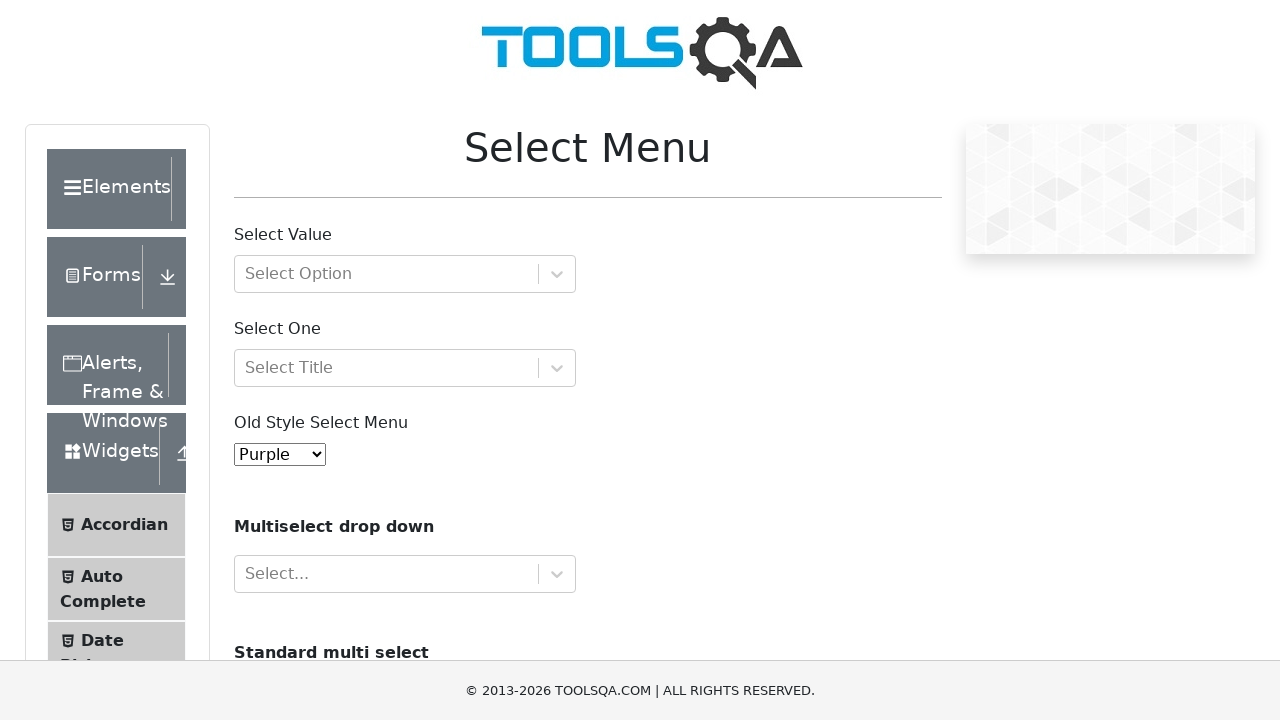

Selected option at index 2 from cars multi-select menu on #cars
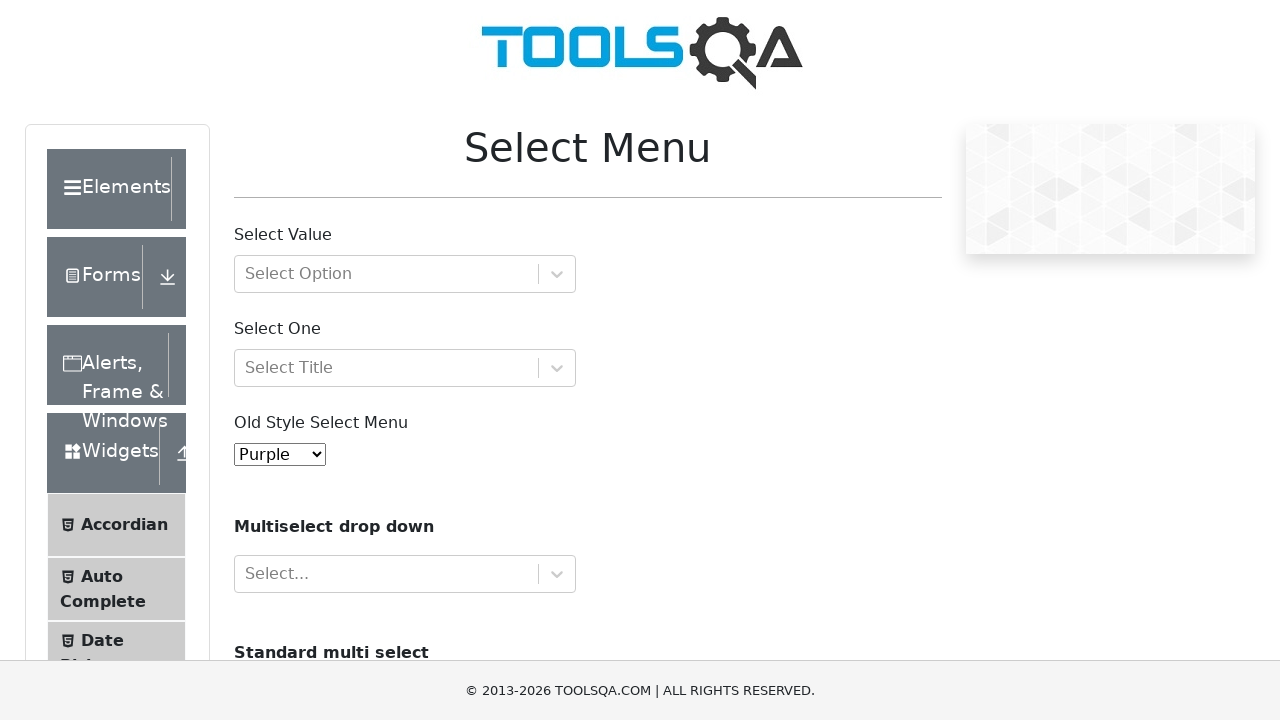

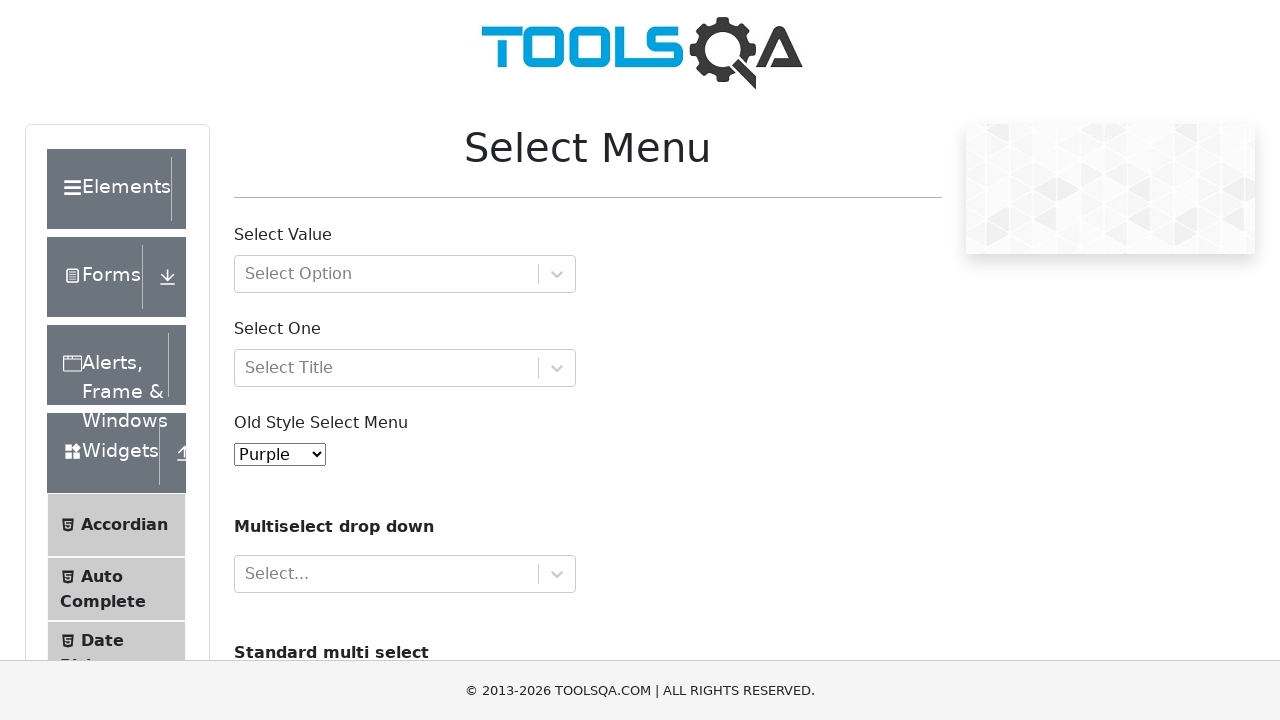